Tests JavaScript alert handling by triggering an alert and accepting it

Starting URL: http://the-internet.herokuapp.com/javascript_alerts

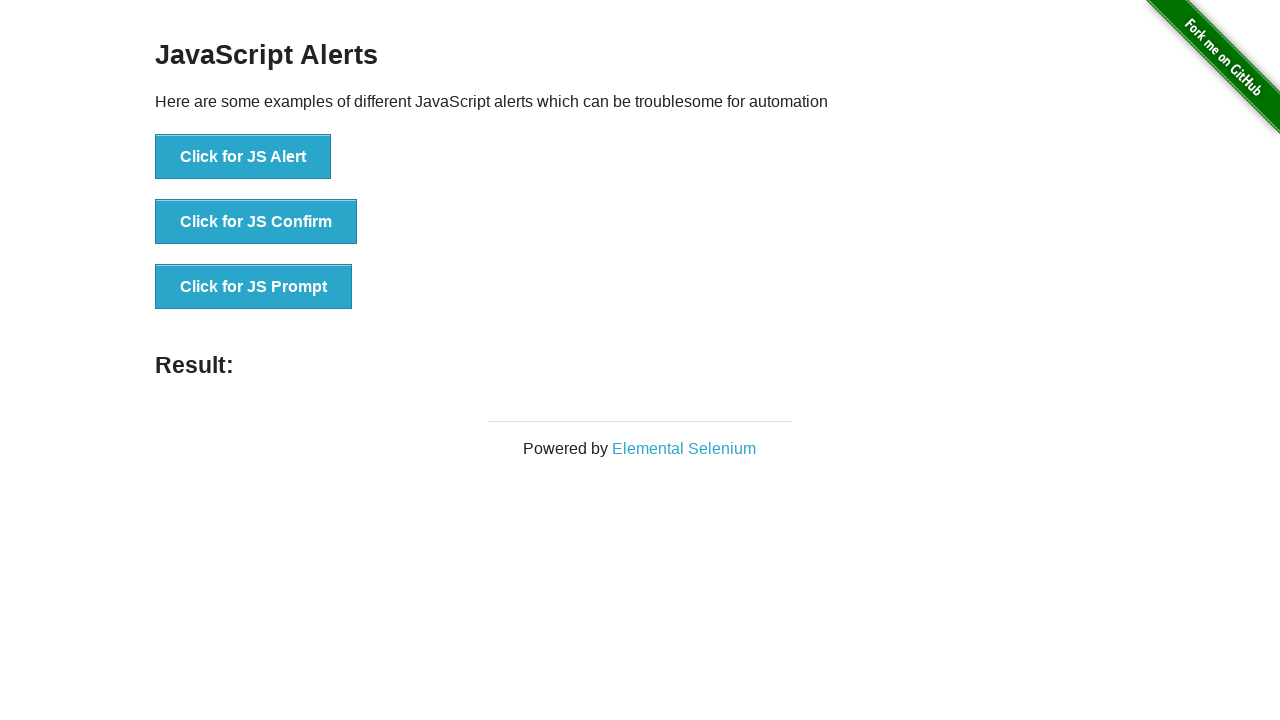

Clicked button to trigger JavaScript alert at (243, 157) on xpath=//button[@onClick='jsAlert()']
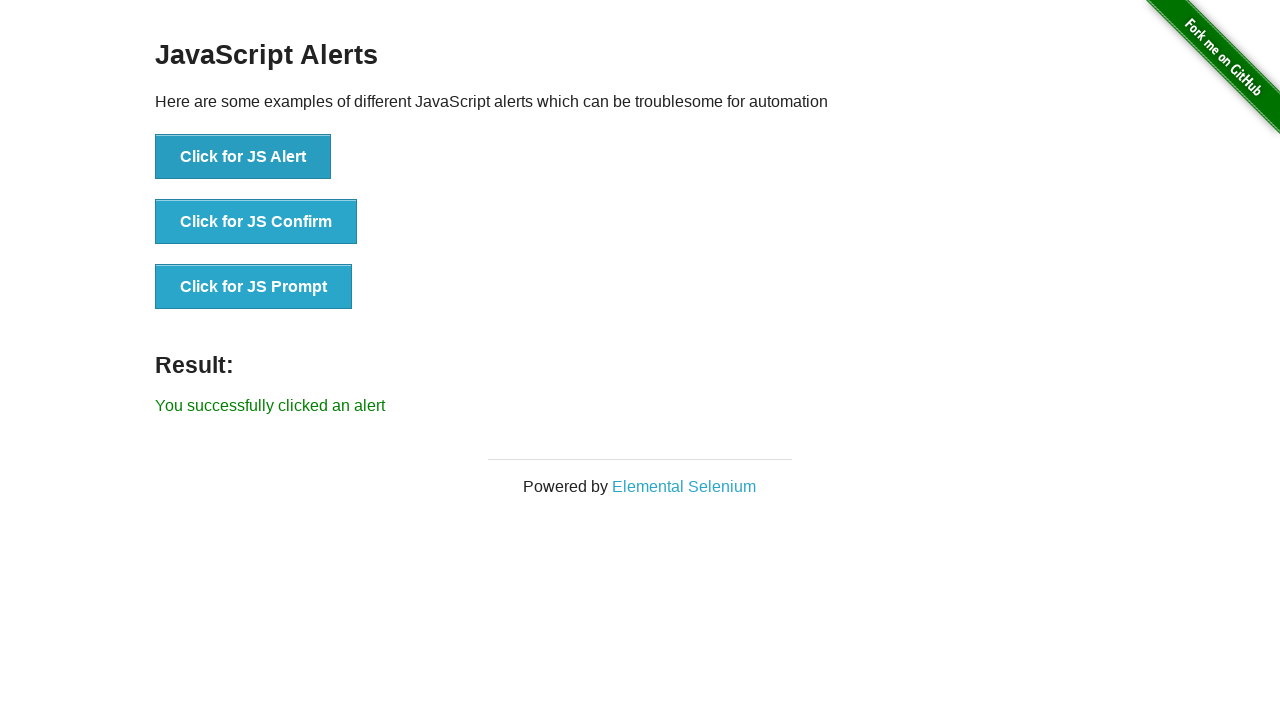

Set up dialog handler to accept alerts
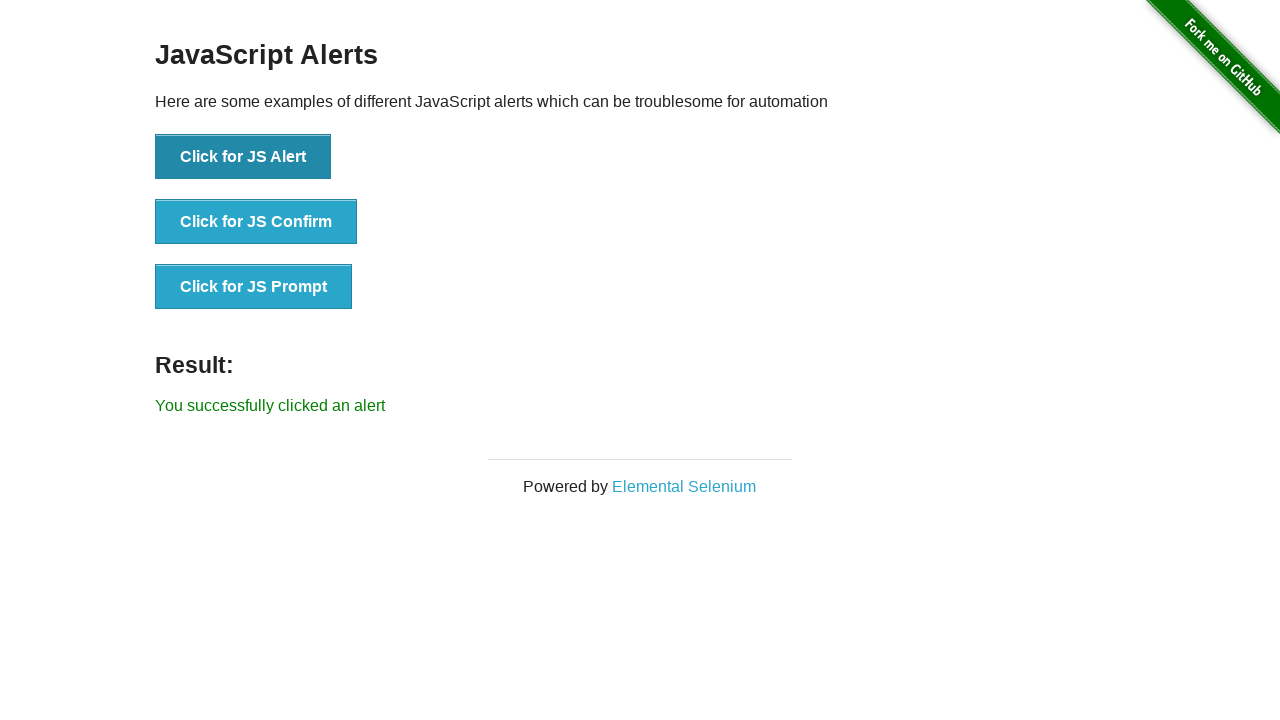

Clicked button to trigger alert again and accepted it at (243, 157) on xpath=//button[@onClick='jsAlert()']
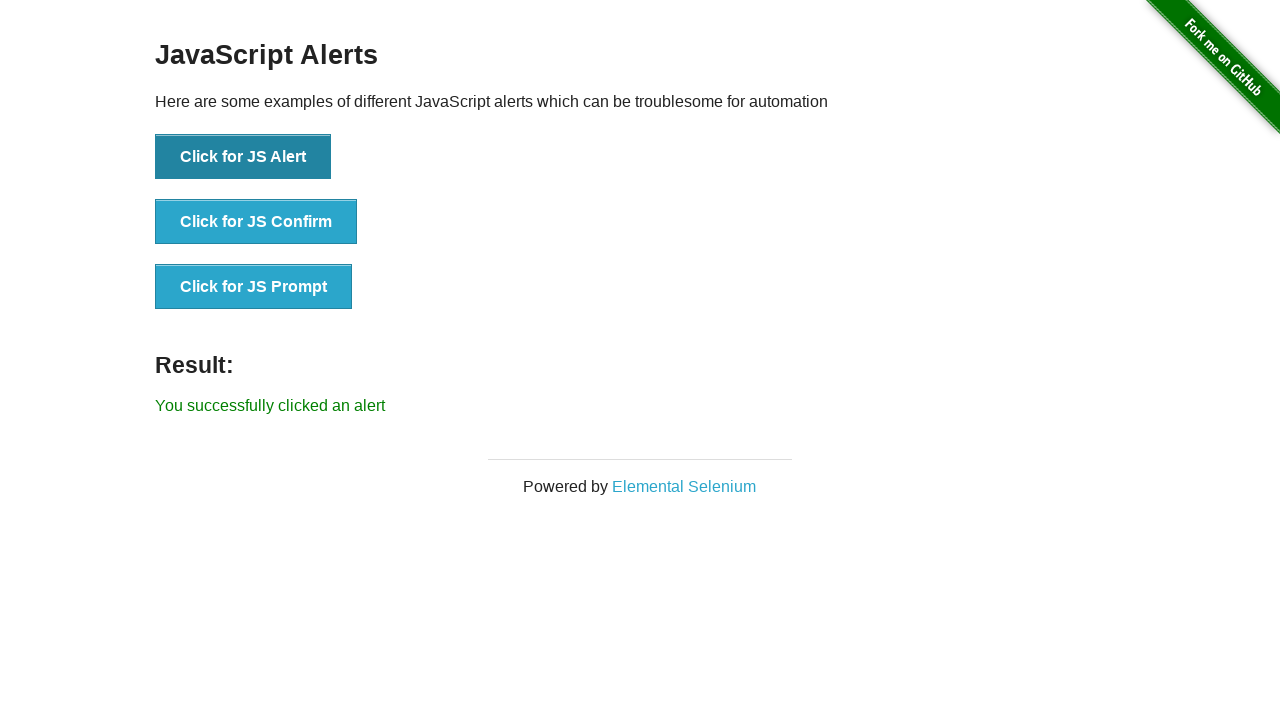

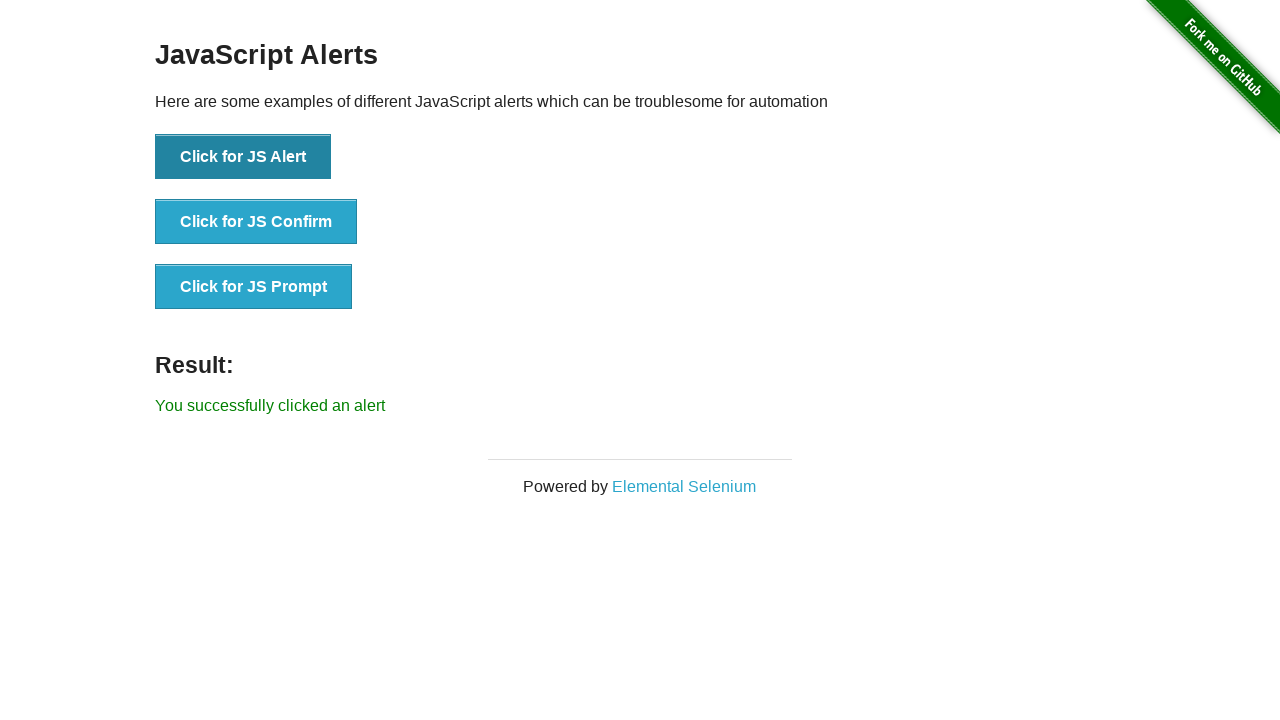